Tests page scrolling functionality by scrolling the window and then scrolling within a fixed table element to verify the table's total amount calculation

Starting URL: https://rahulshettyacademy.com/AutomationPractice/

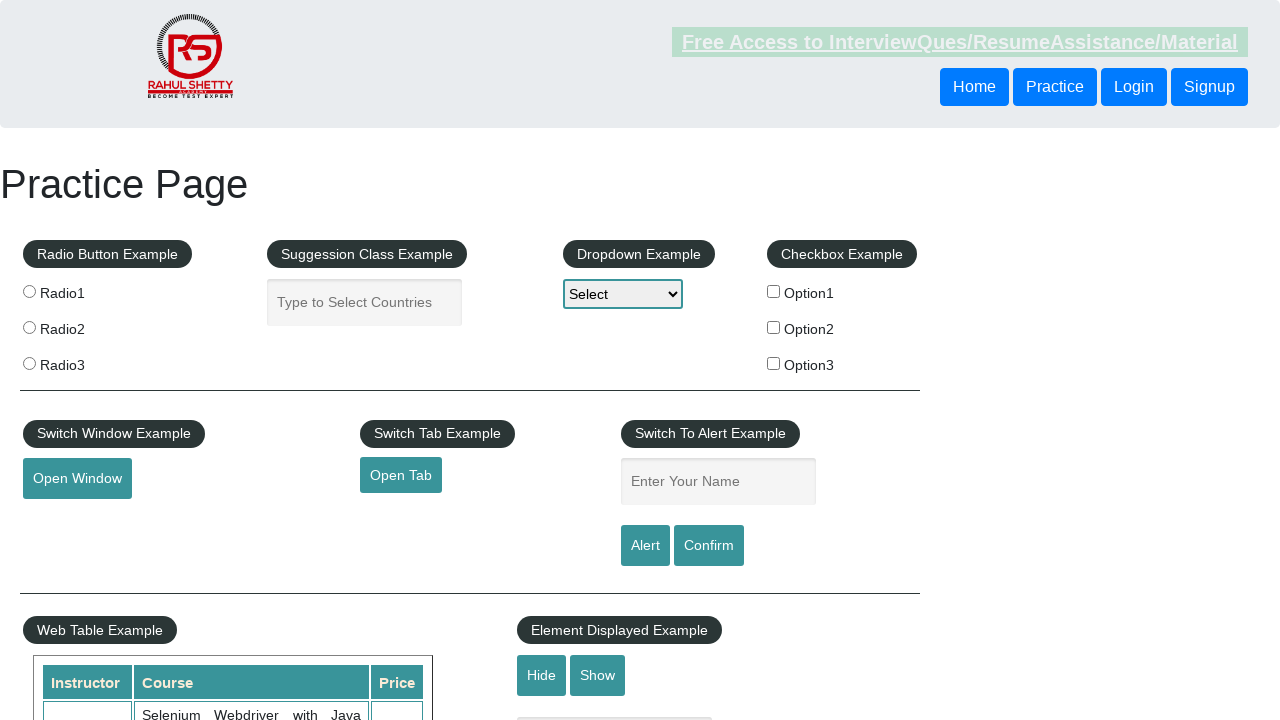

Scrolled window down by 500 pixels
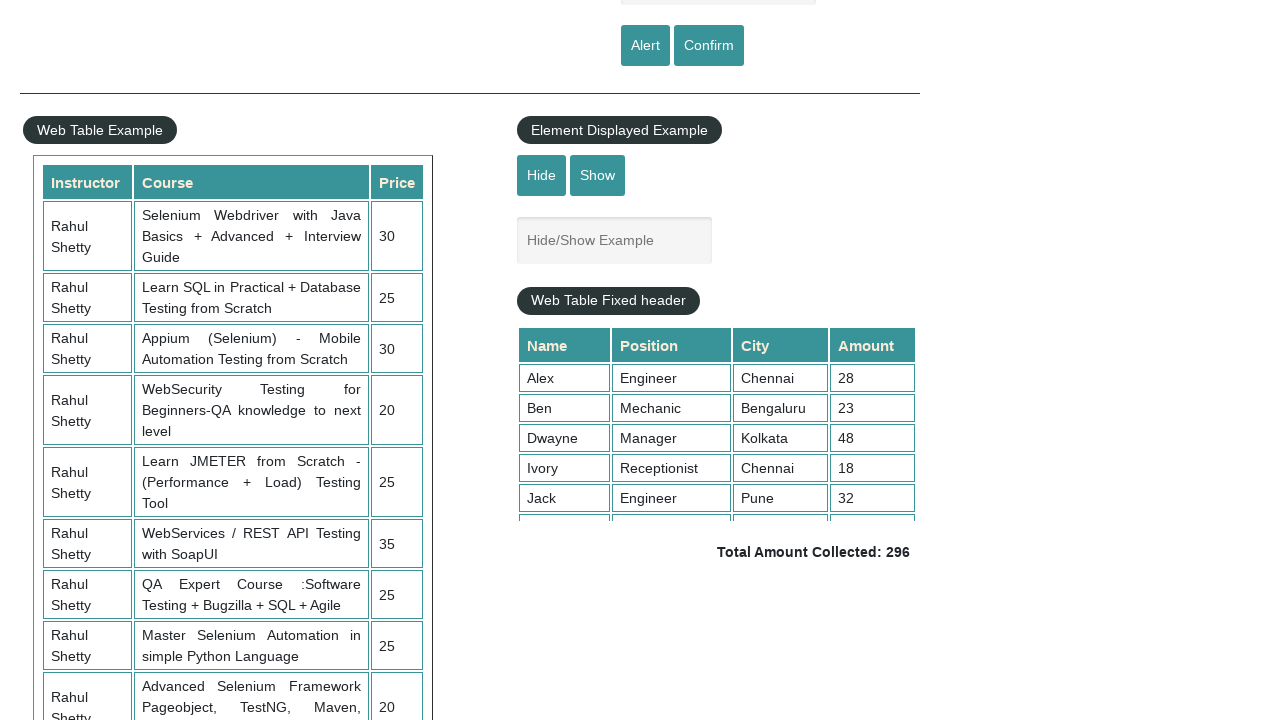

Waited 1 second for window scroll to complete
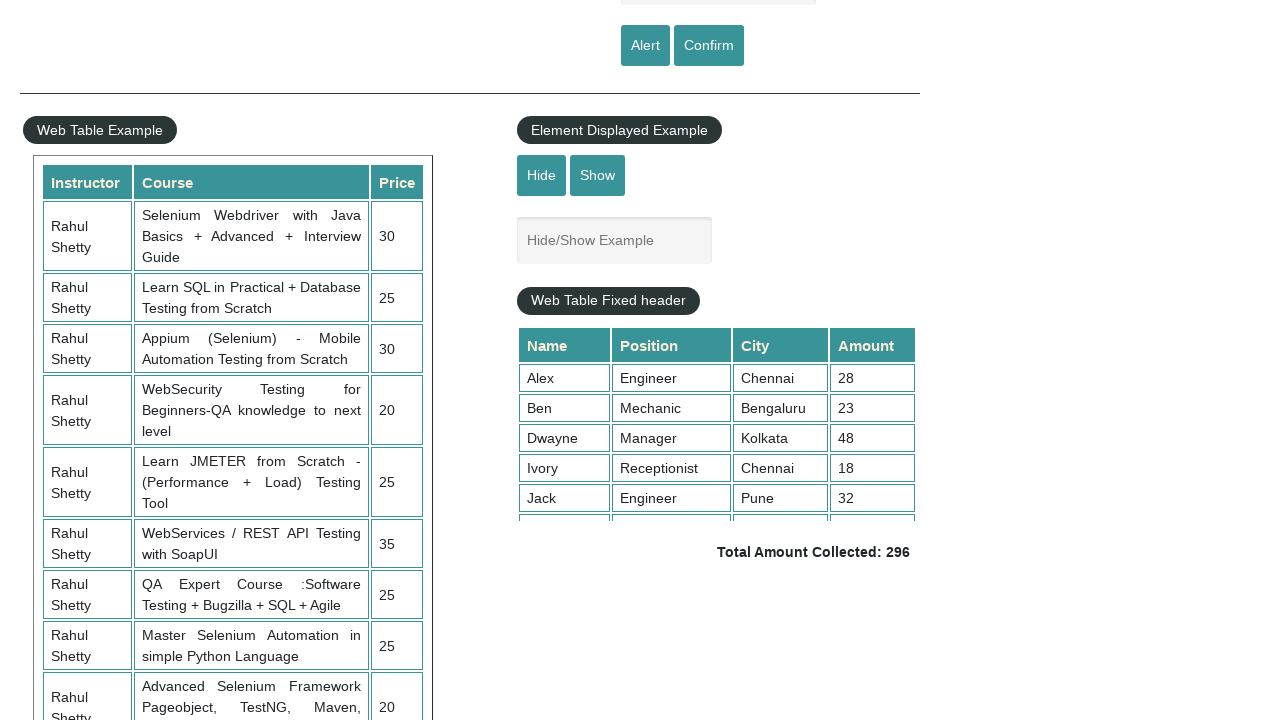

Scrolled fixed table element to 5000 pixels
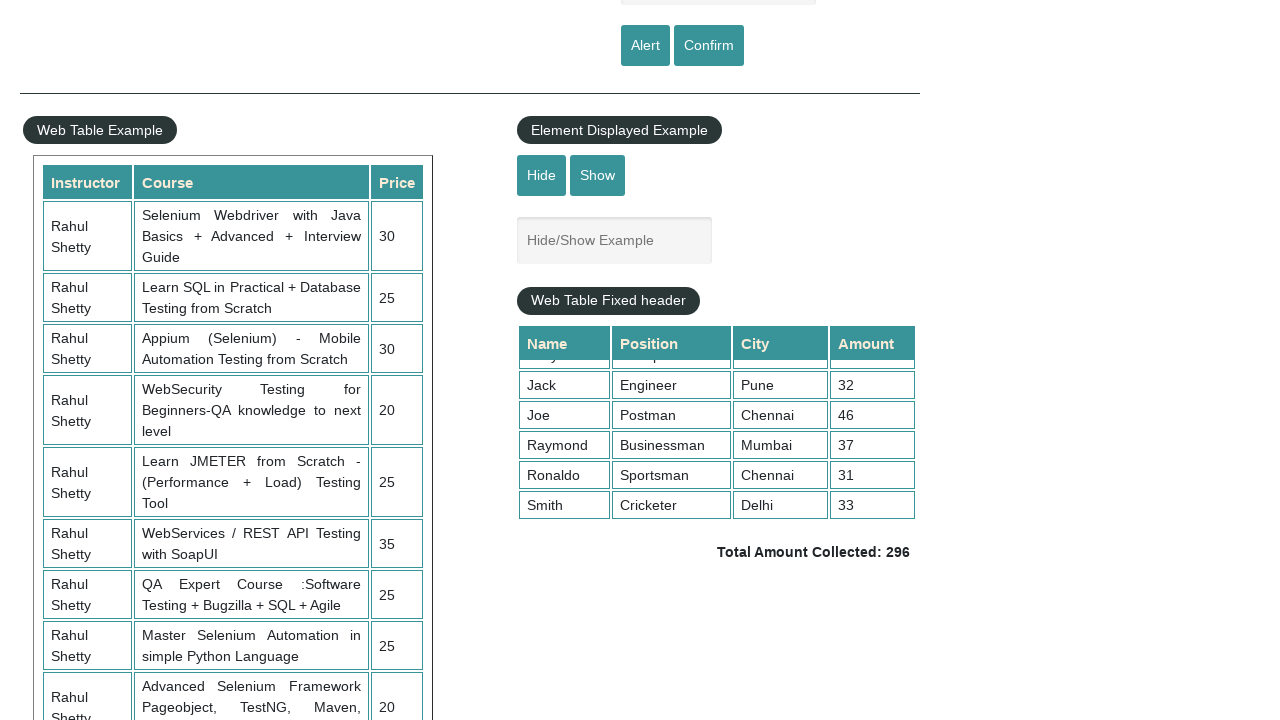

Waited 1 second for table scroll to complete
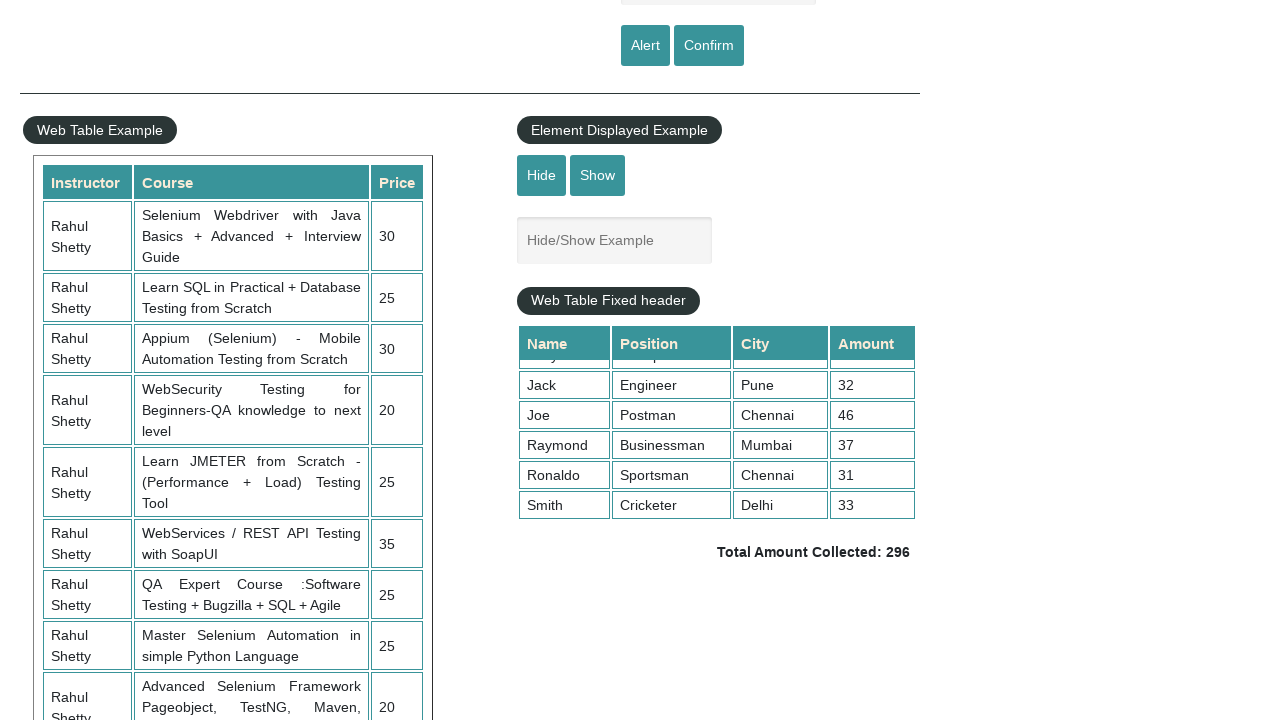

Table data became visible
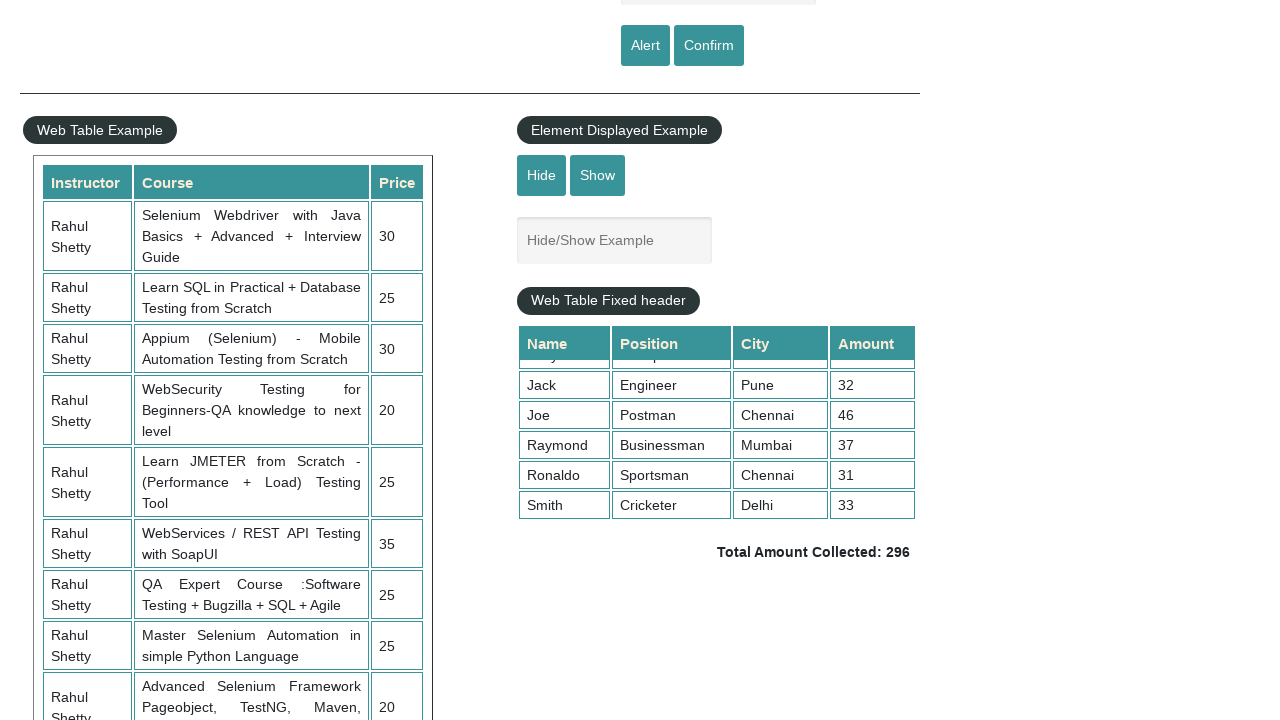

Total amount element is present and visible
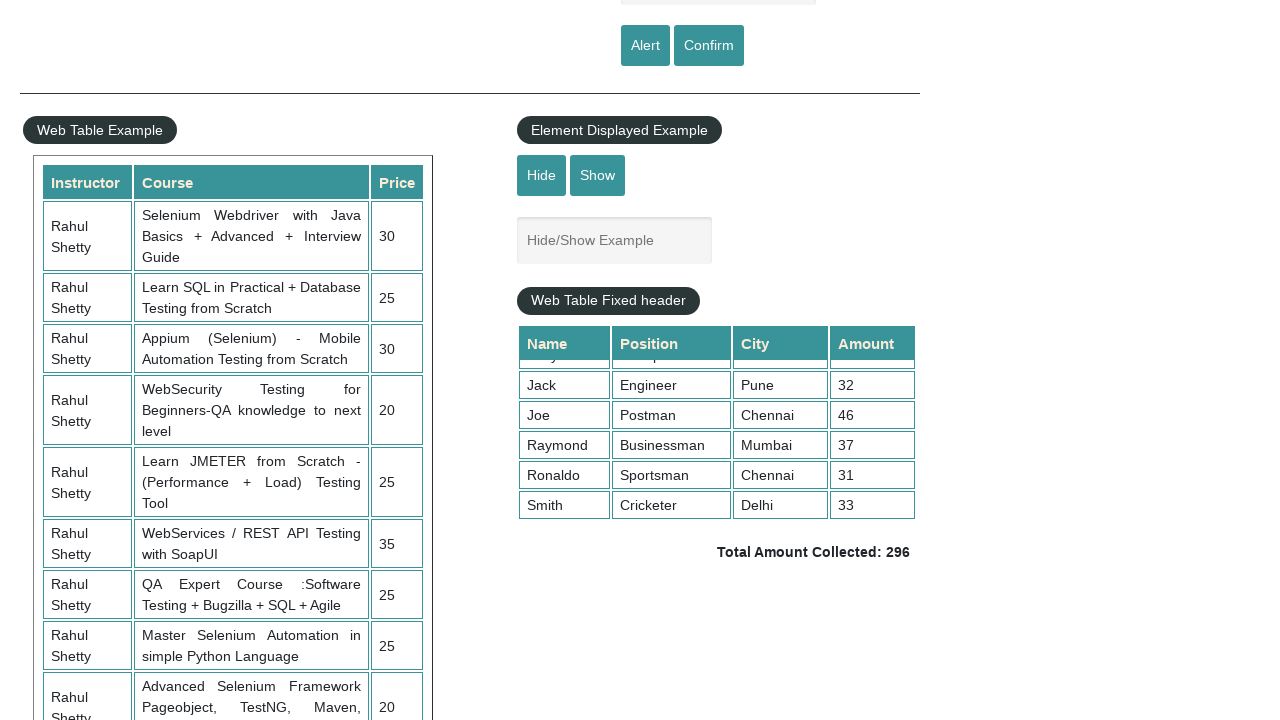

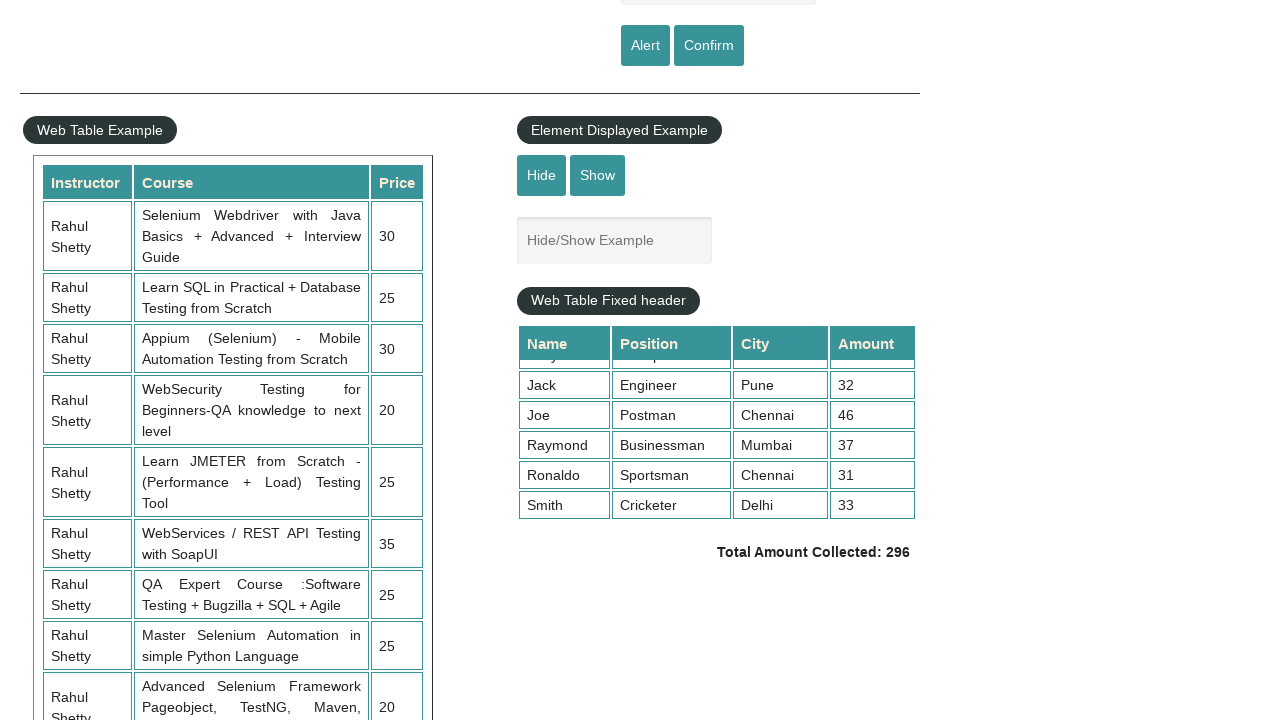